Tests window handling functionality by opening new windows, switching between them, and closing multiple windows

Starting URL: https://leafground.com/window.xhtml

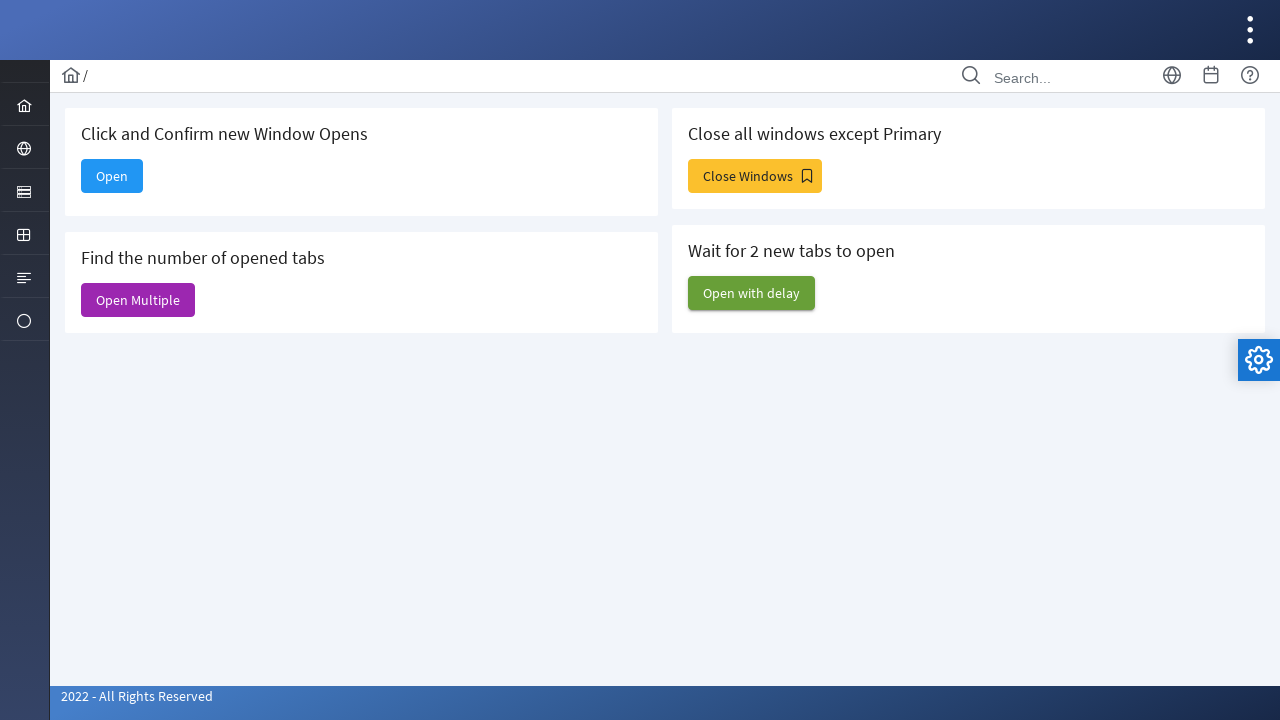

Clicked button to open new window at (112, 176) on xpath=//span[@class='ui-button-text ui-c']
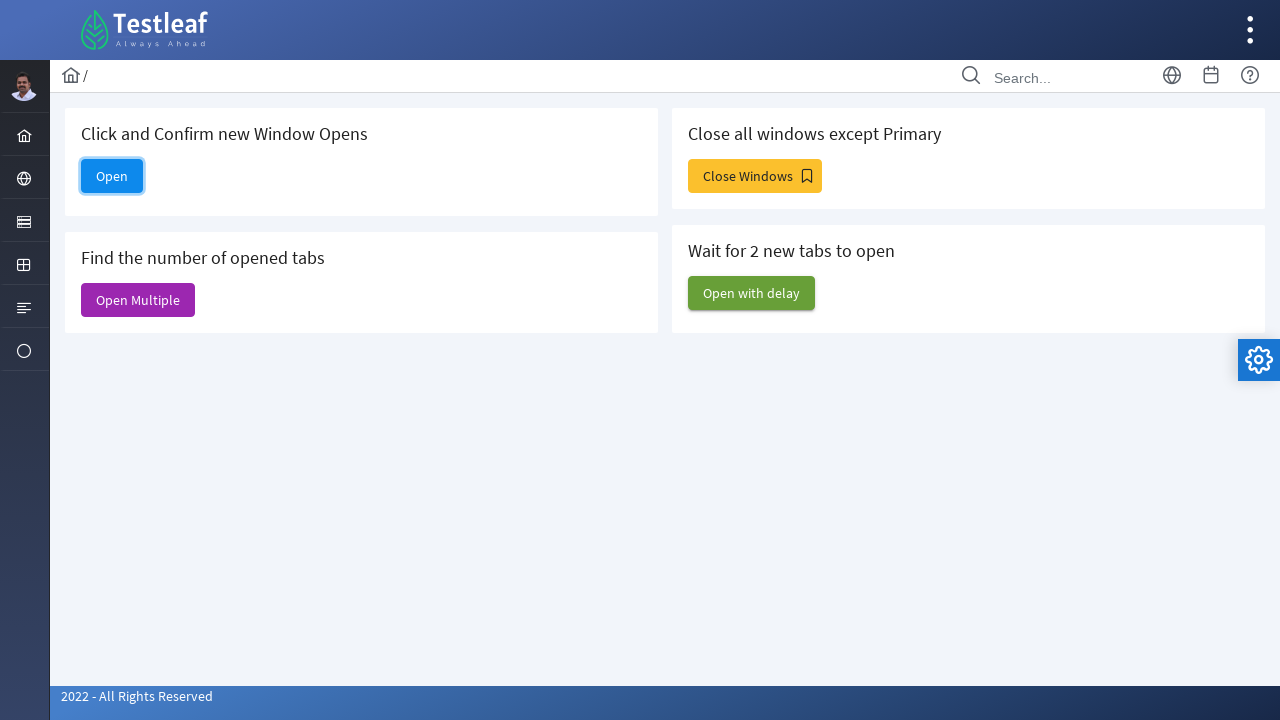

Retrieved parent window title
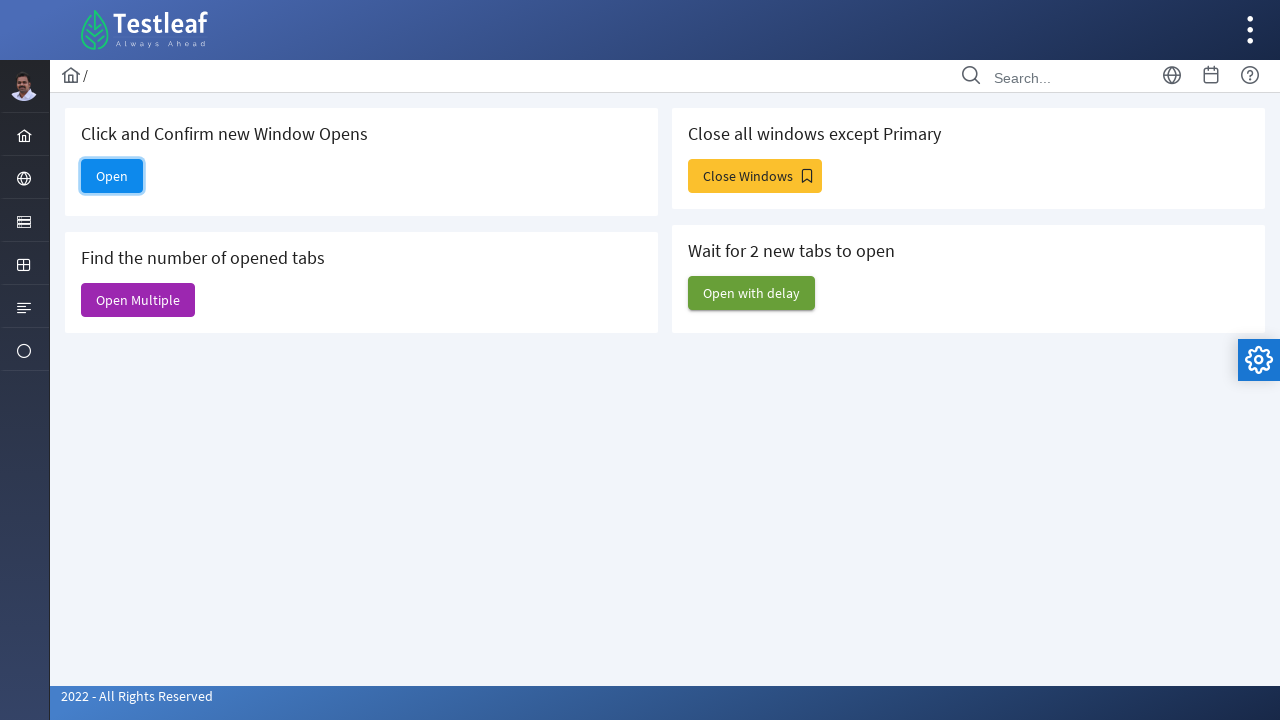

Clicked to open new window and captured page context at (112, 176) on xpath=//span[@class='ui-button-text ui-c']
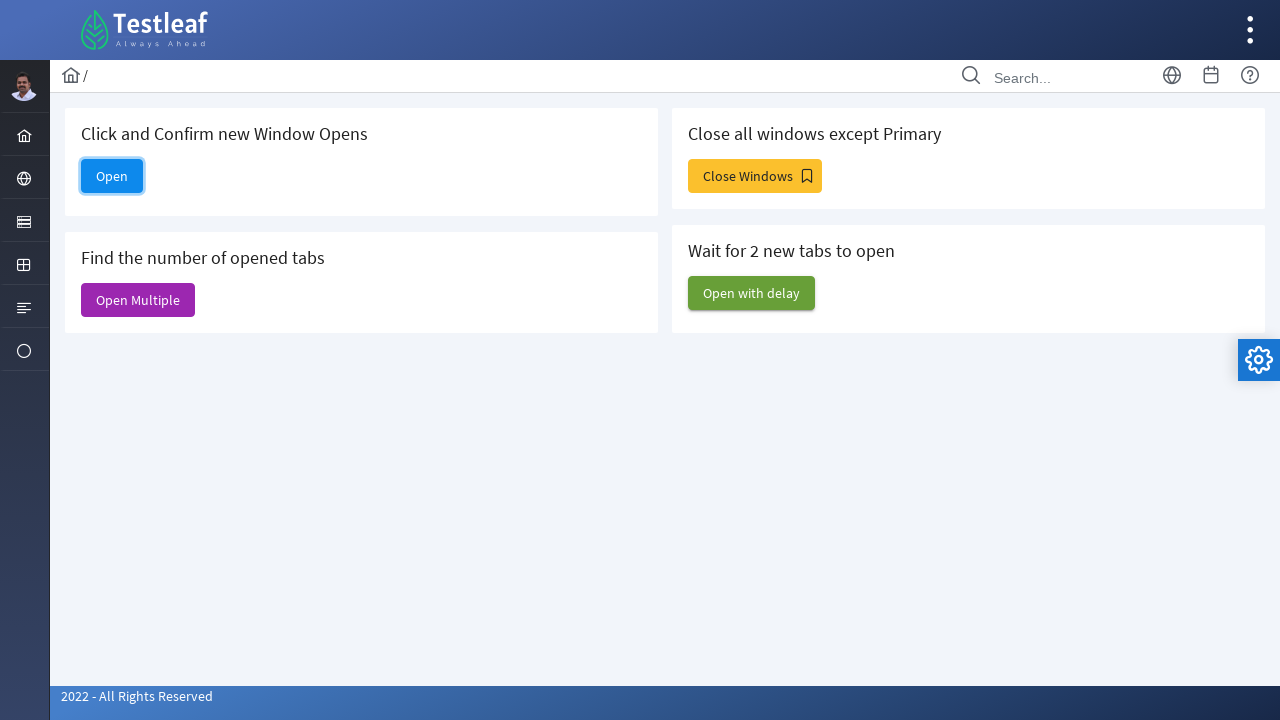

Retrieved child window title
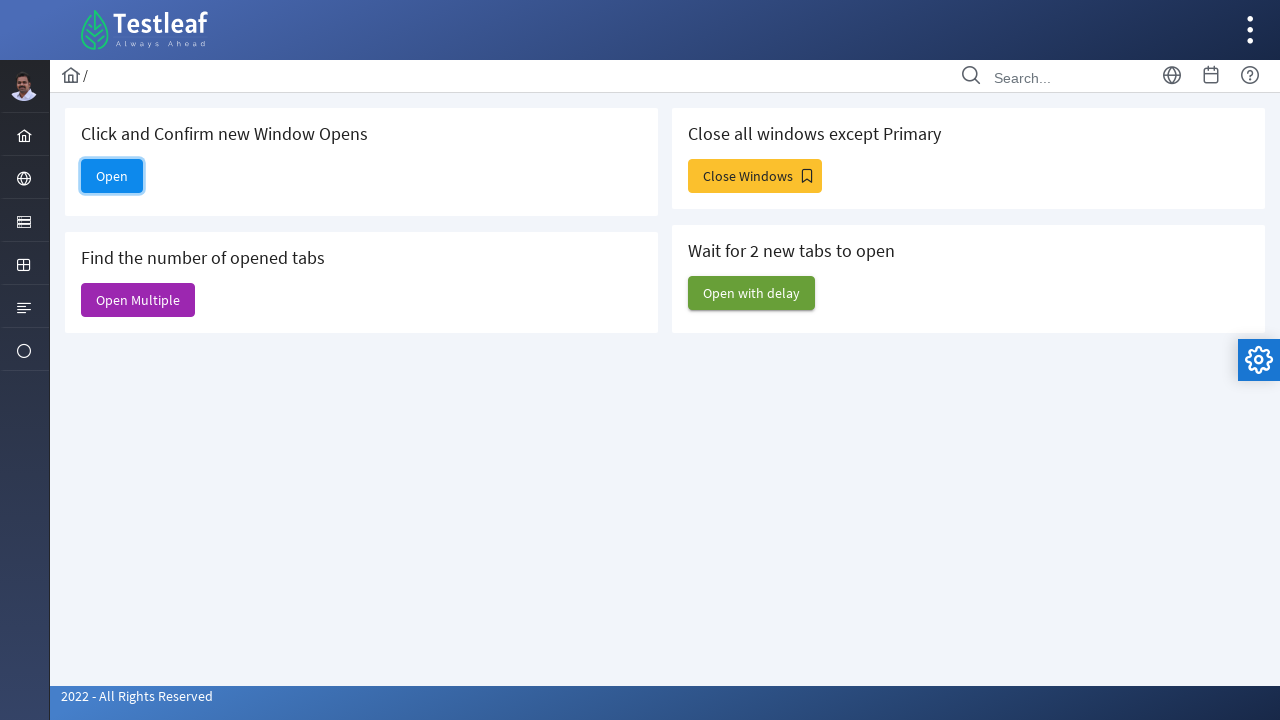

Control switched to the new window - titles differ
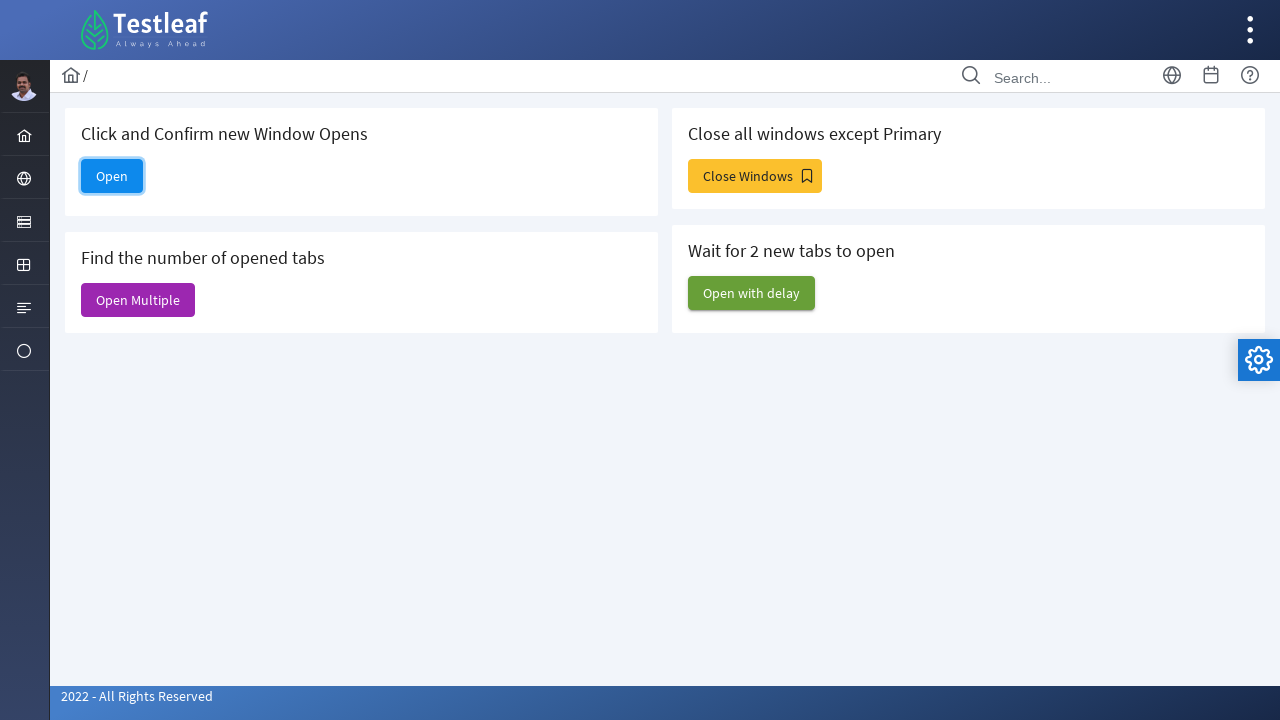

Closed the new window
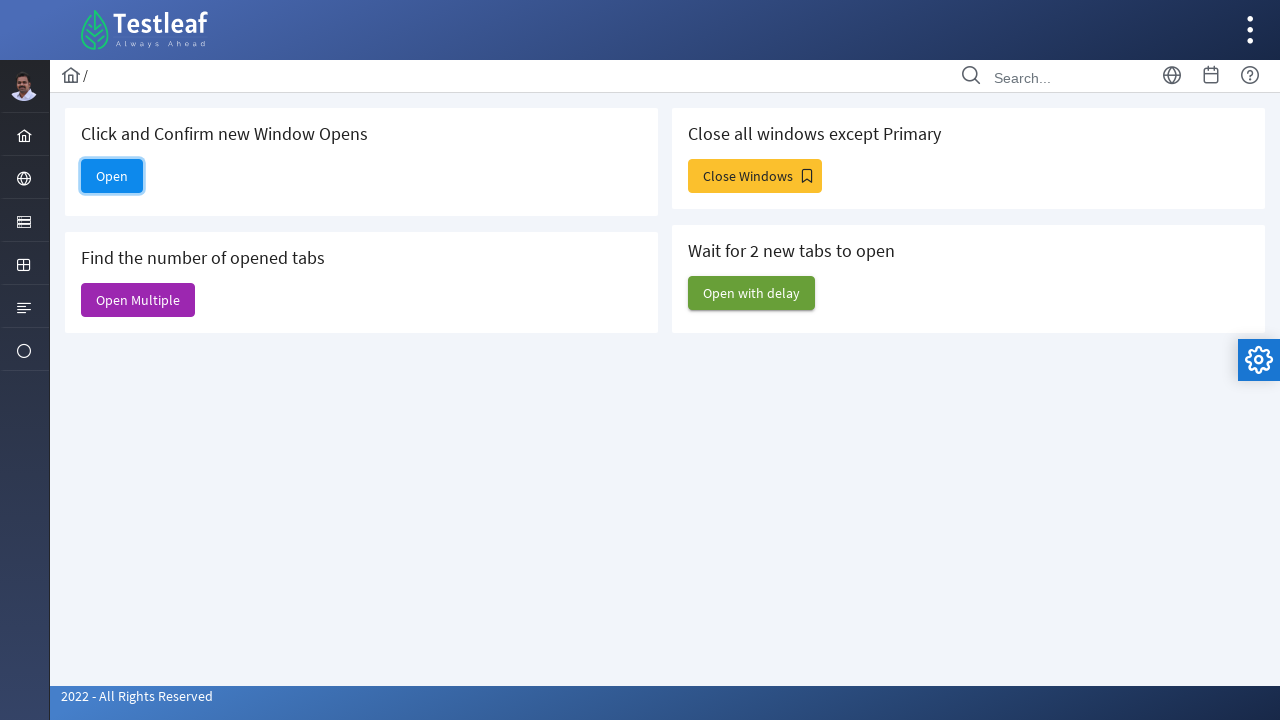

Clicked button to open multiple windows at (138, 300) on xpath=//span[text()='Open Multiple']
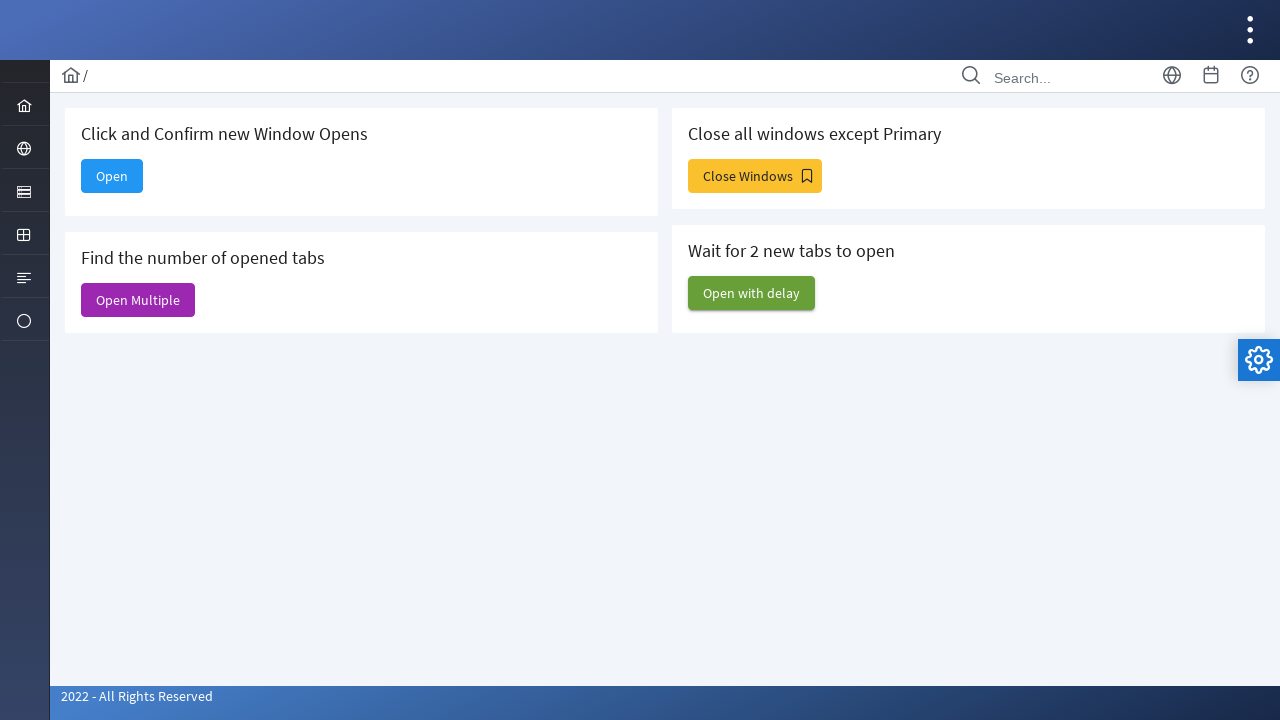

Retrieved all open pages/windows - total count: 7
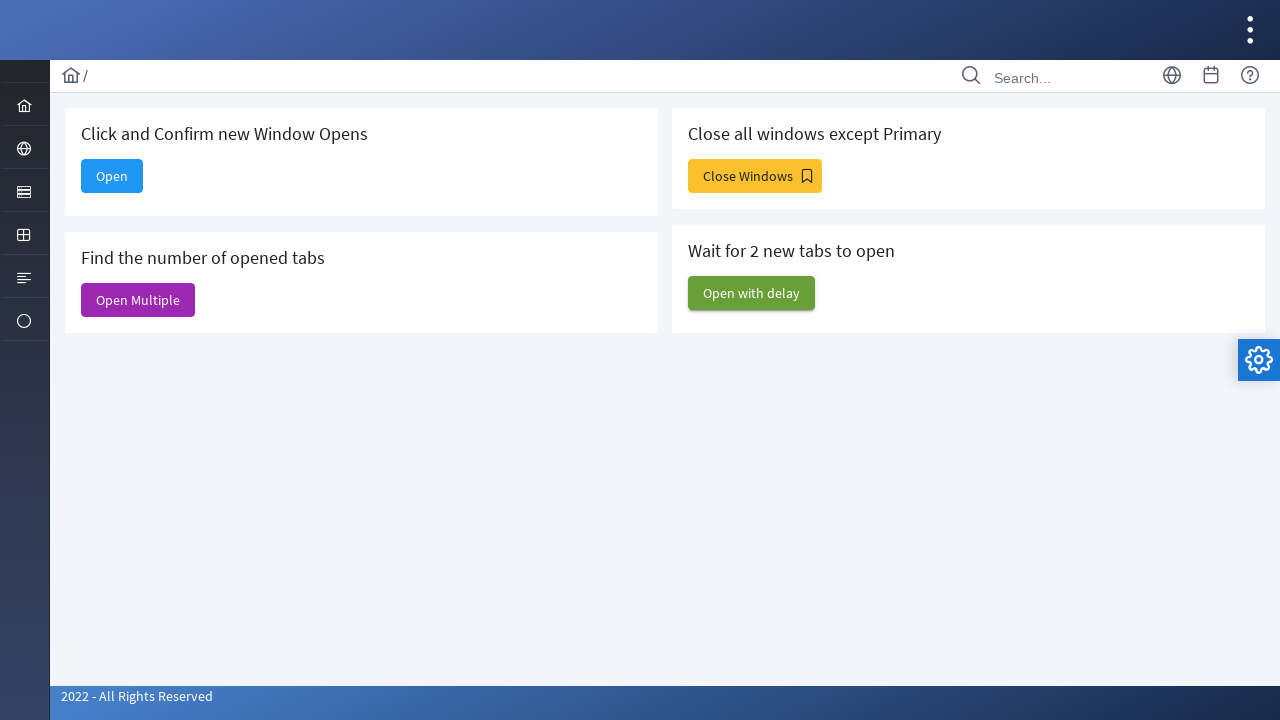

Clicked button to close windows at (755, 176) on xpath=//span[text()='Close Windows']
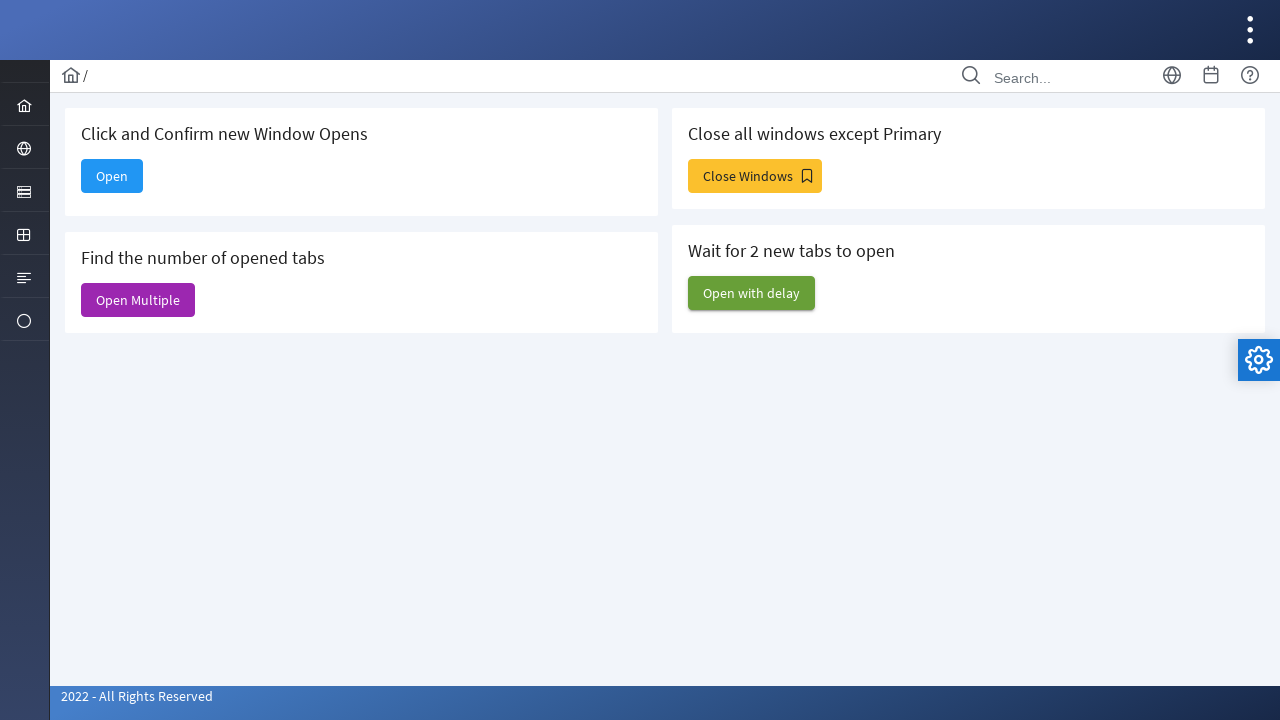

Closed a non-primary window
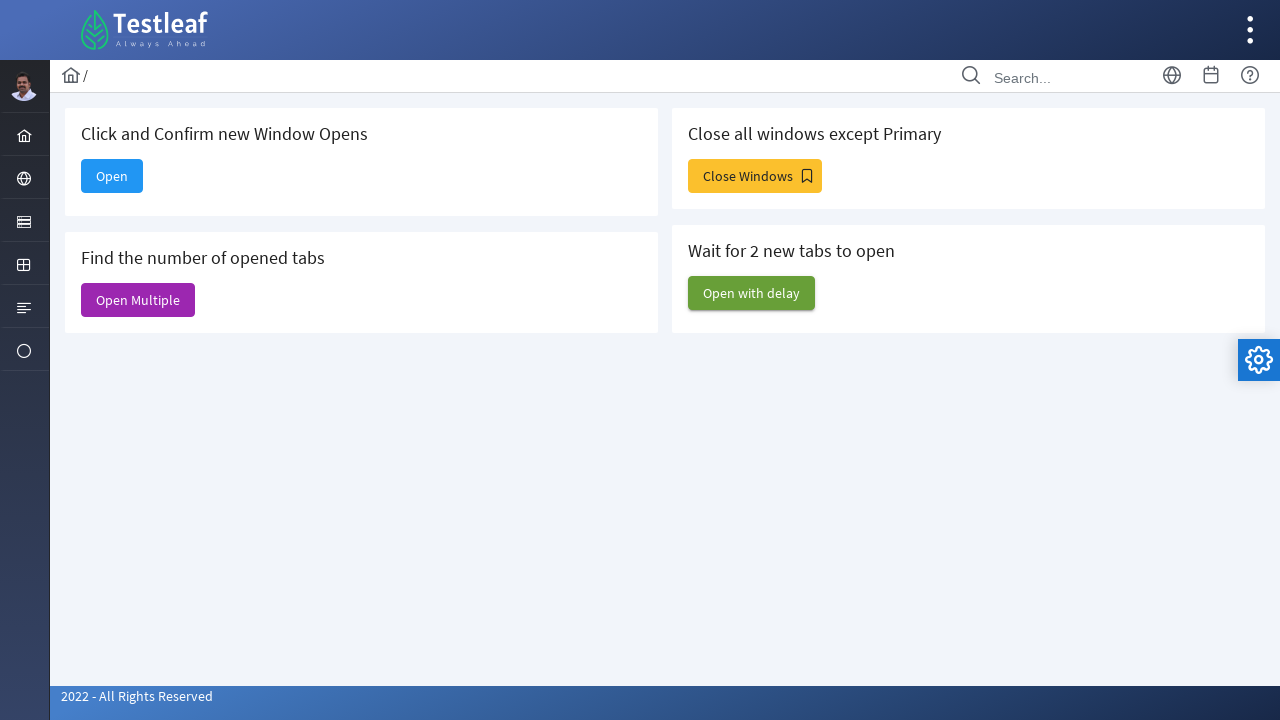

Closed a non-primary window
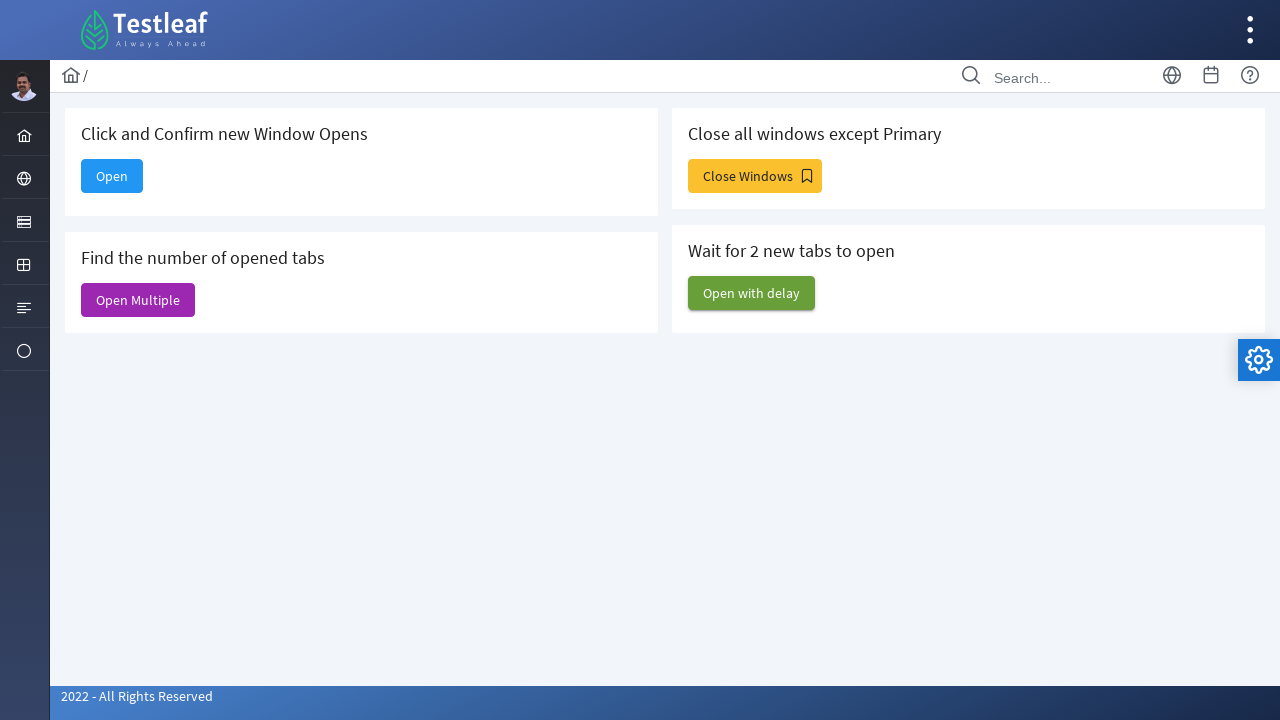

Closed a non-primary window
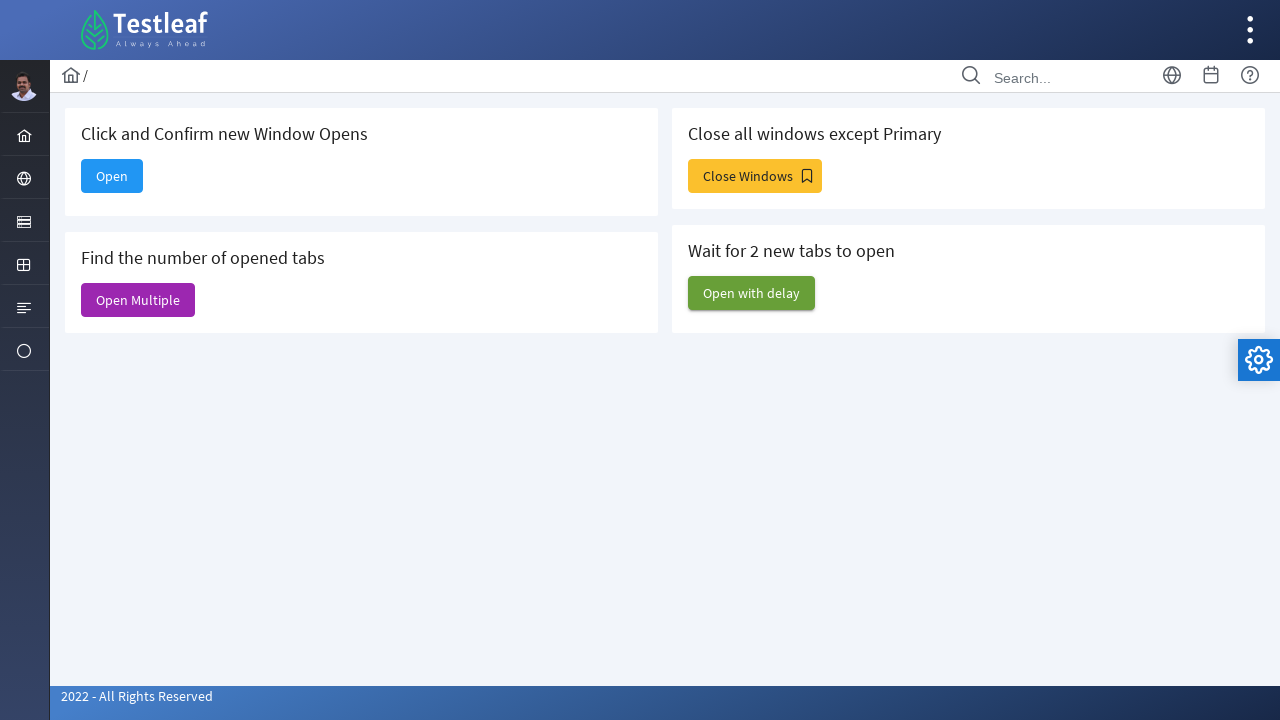

Closed a non-primary window
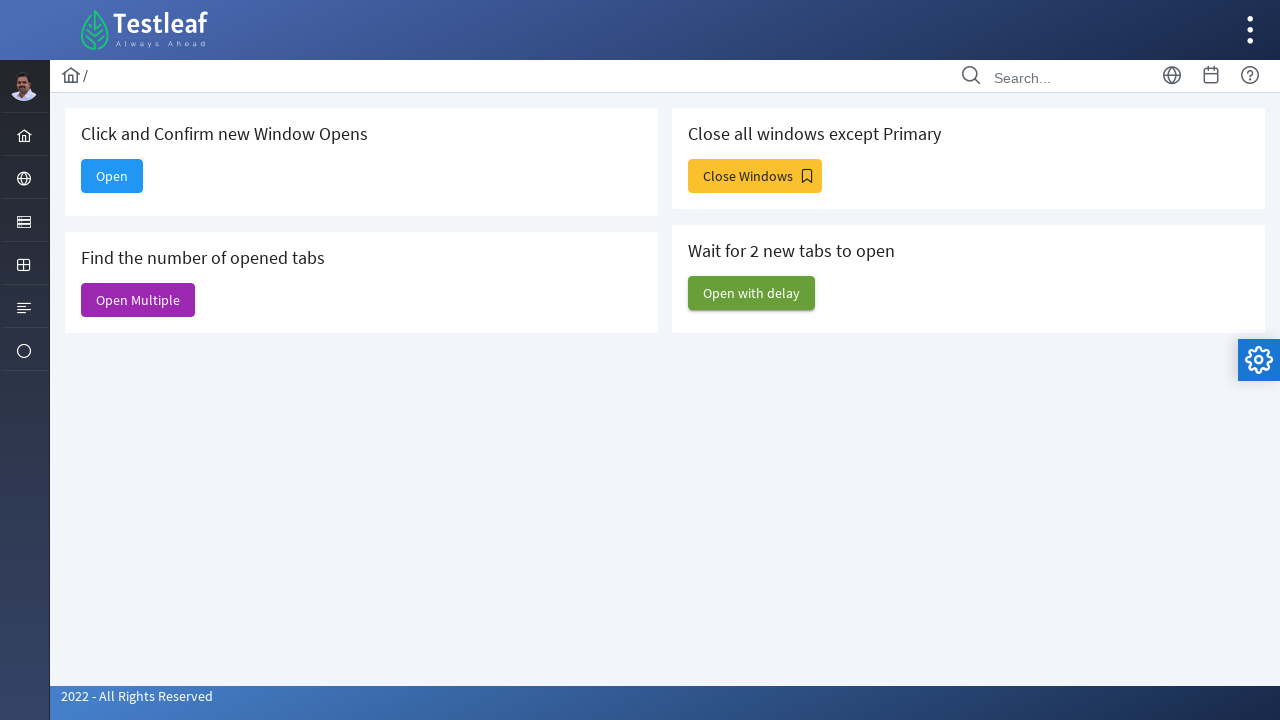

Closed a non-primary window
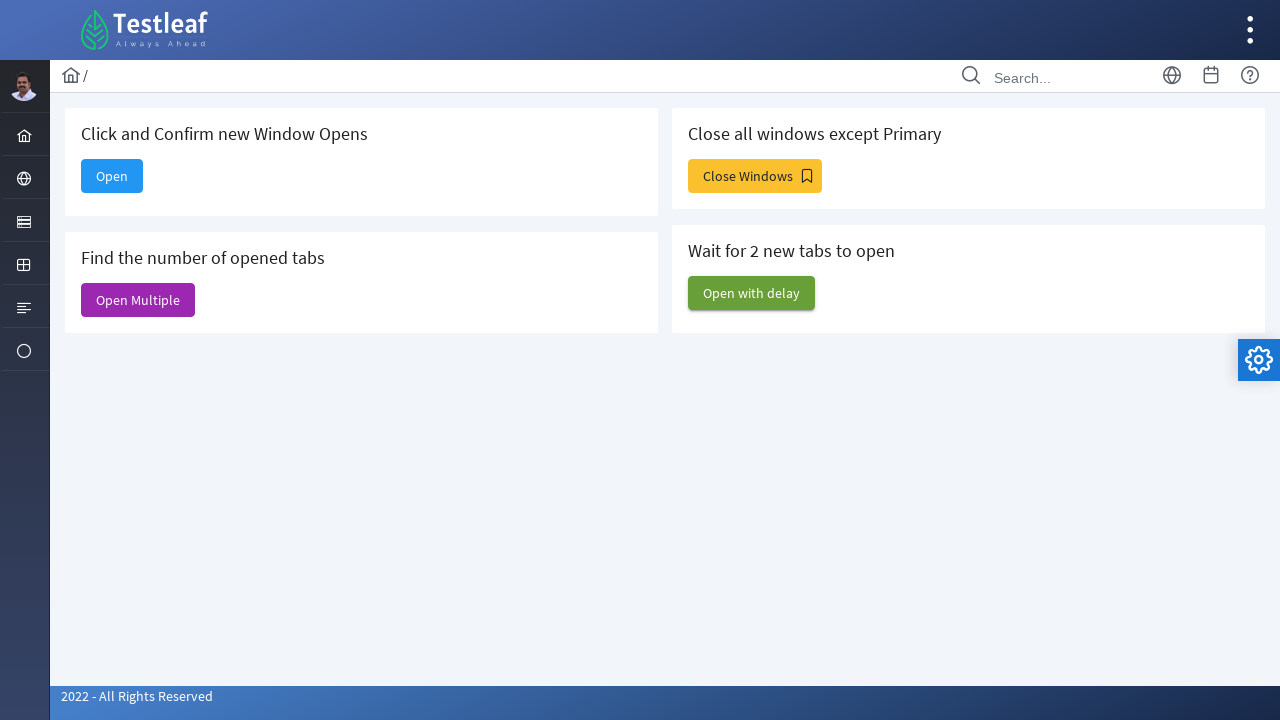

Closed a non-primary window
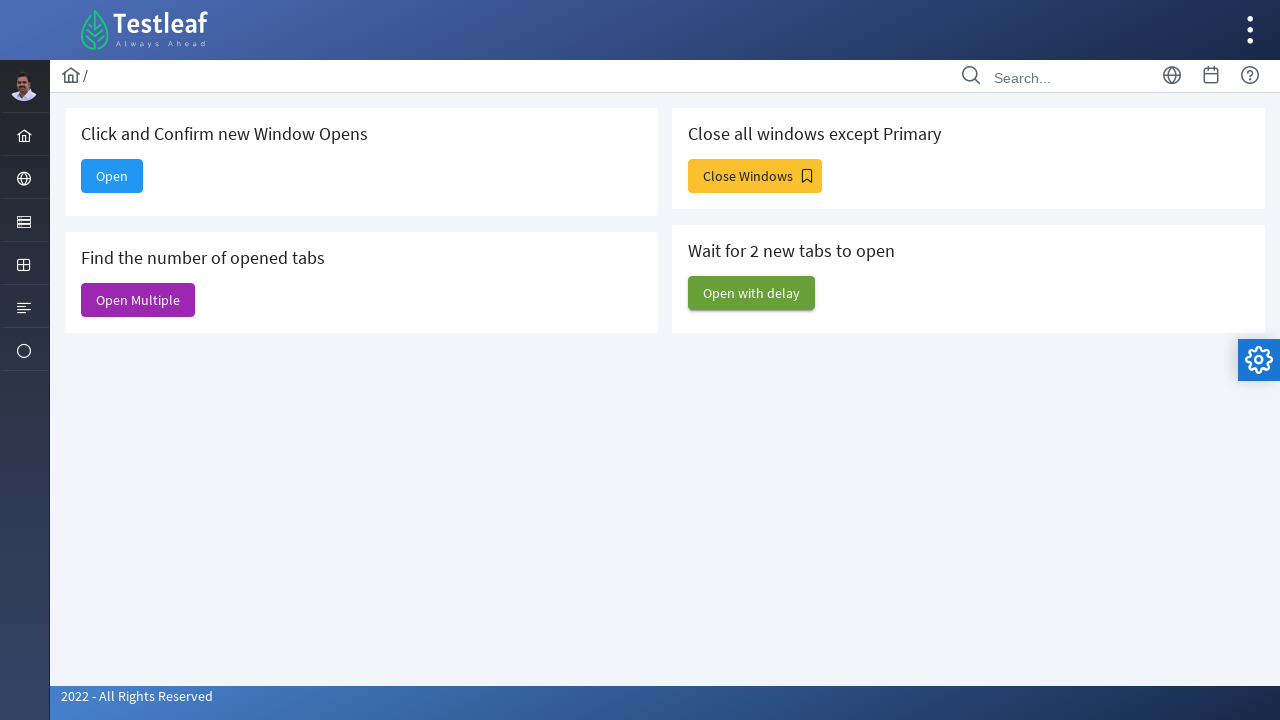

All windows closed except main window
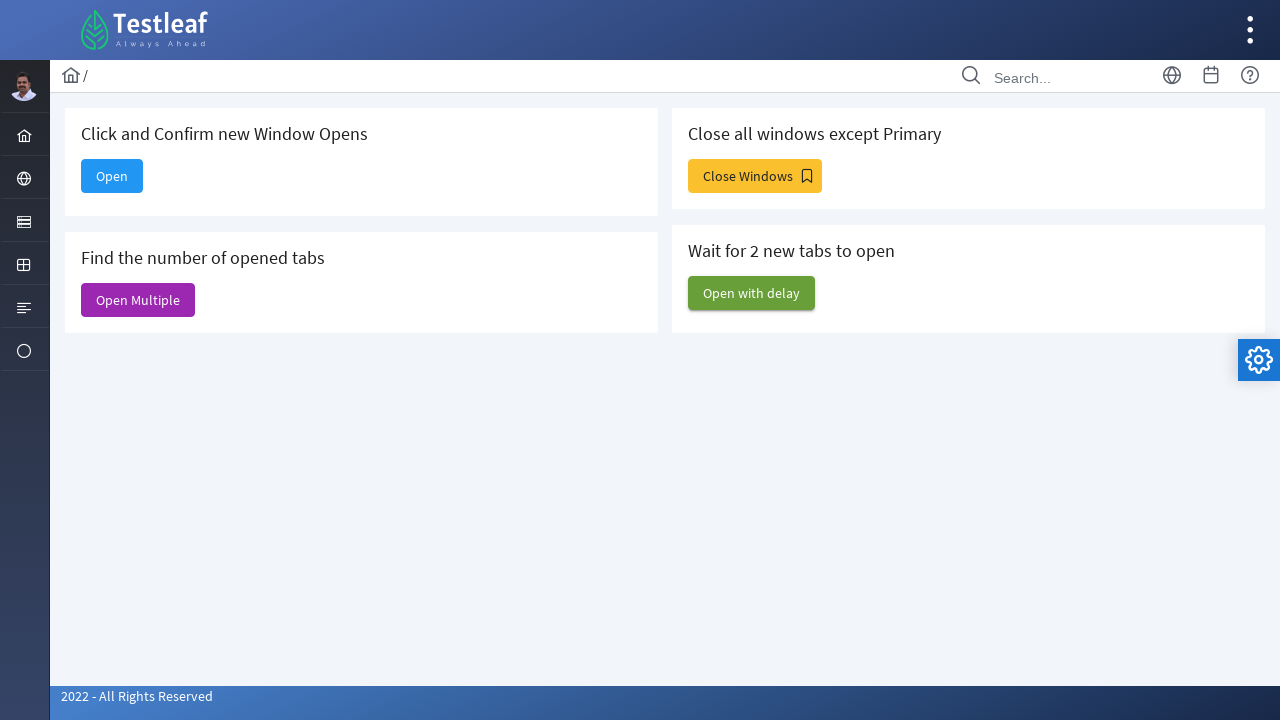

Clicked button to open window with delay at (752, 293) on xpath=//span[text()='Open with delay']
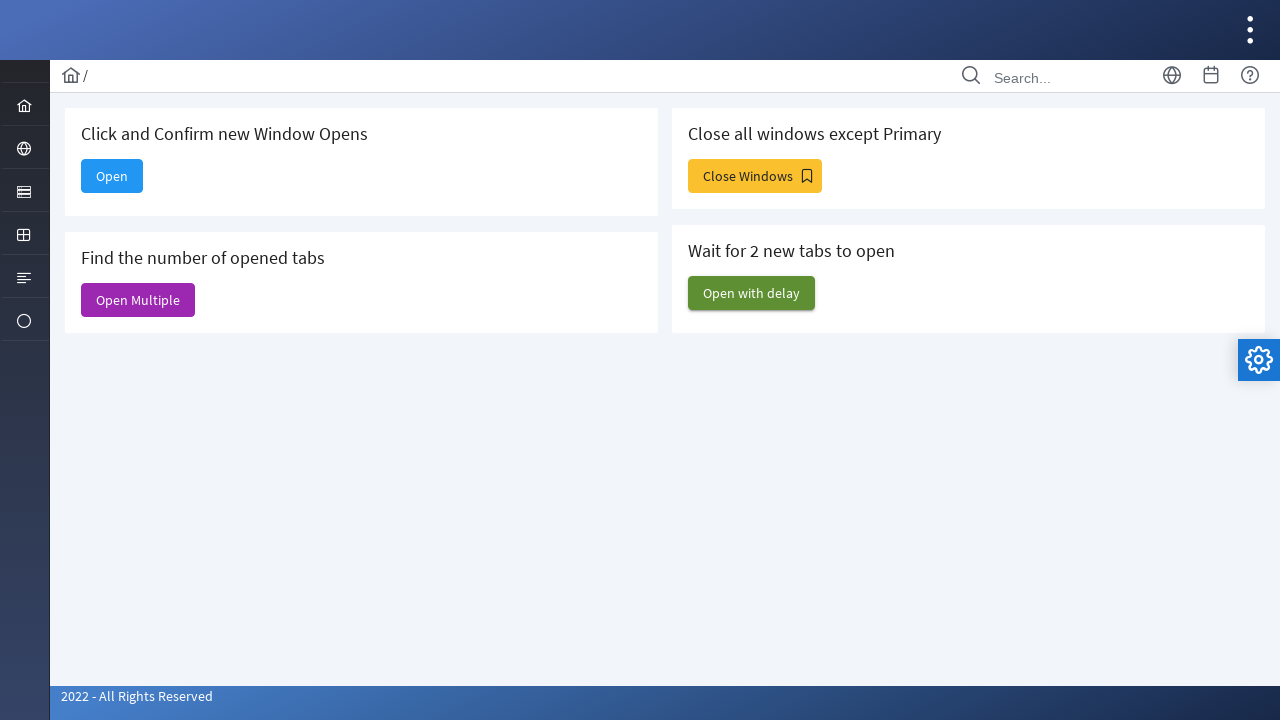

Waited 3 seconds for delayed window to open
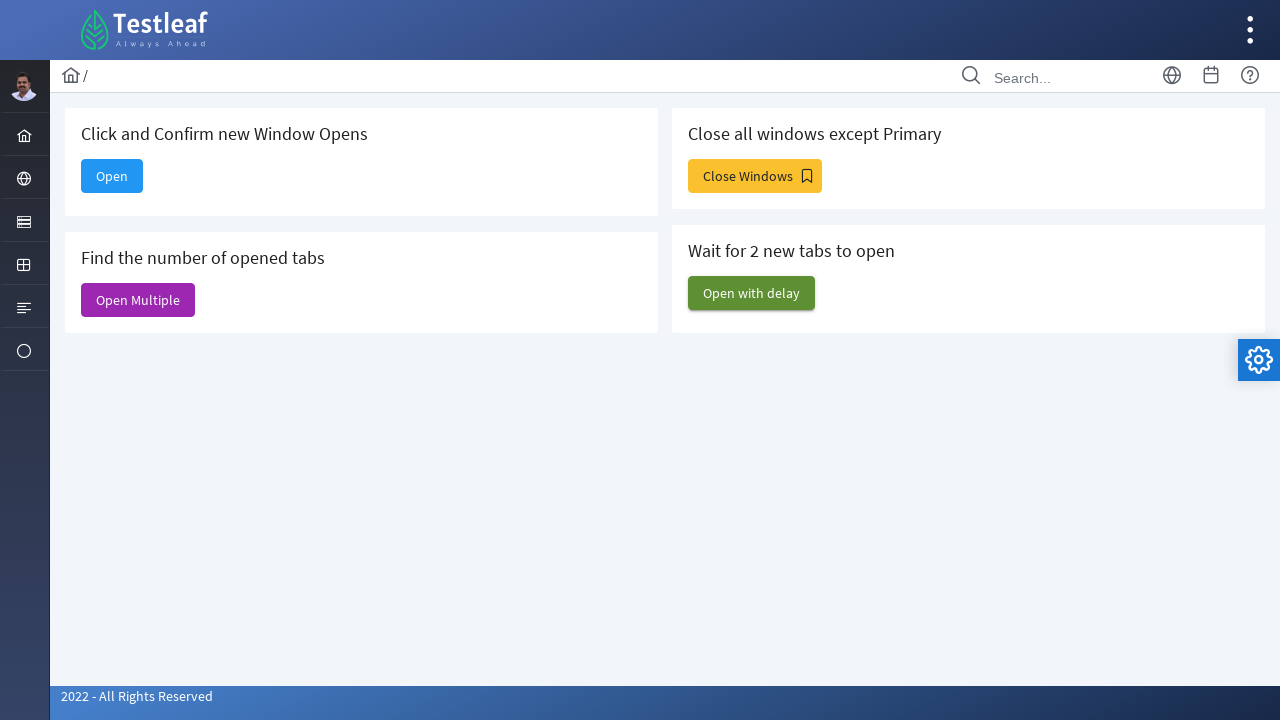

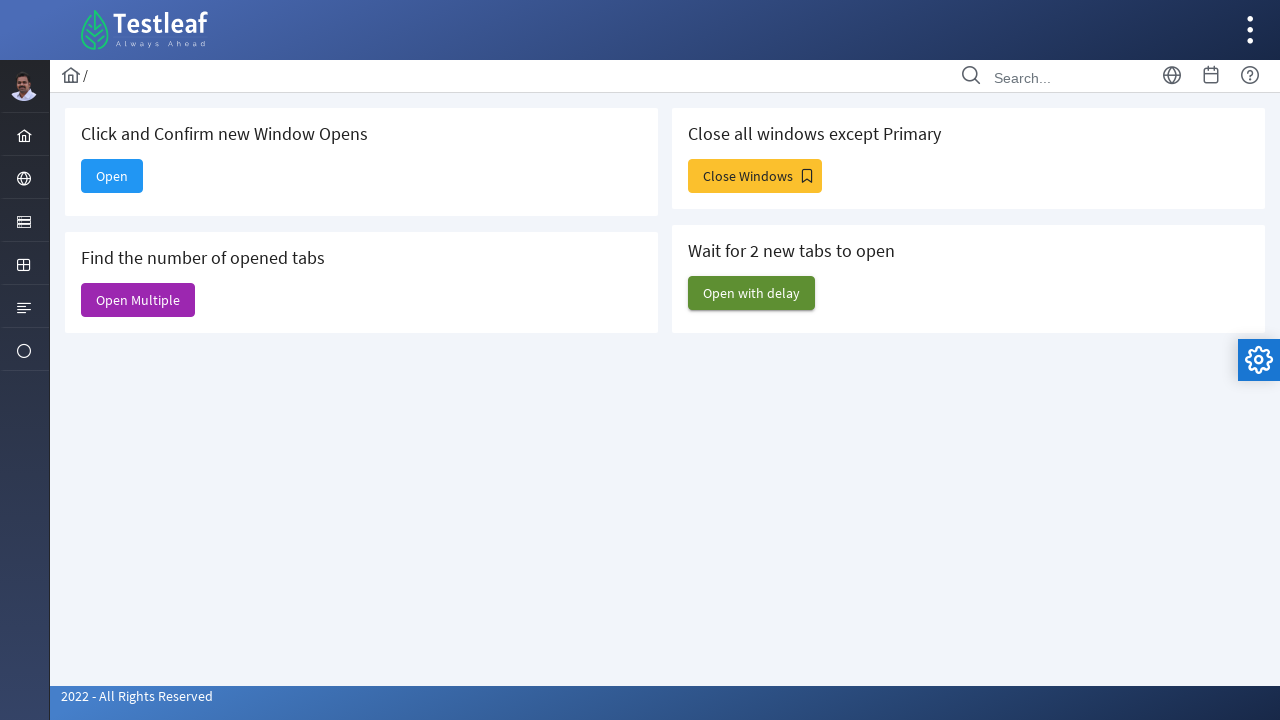